Tests search functionality on testotomasyonu.com by searching for "dress" and verifying that products are found in the search results

Starting URL: https://www.testotomasyonu.com

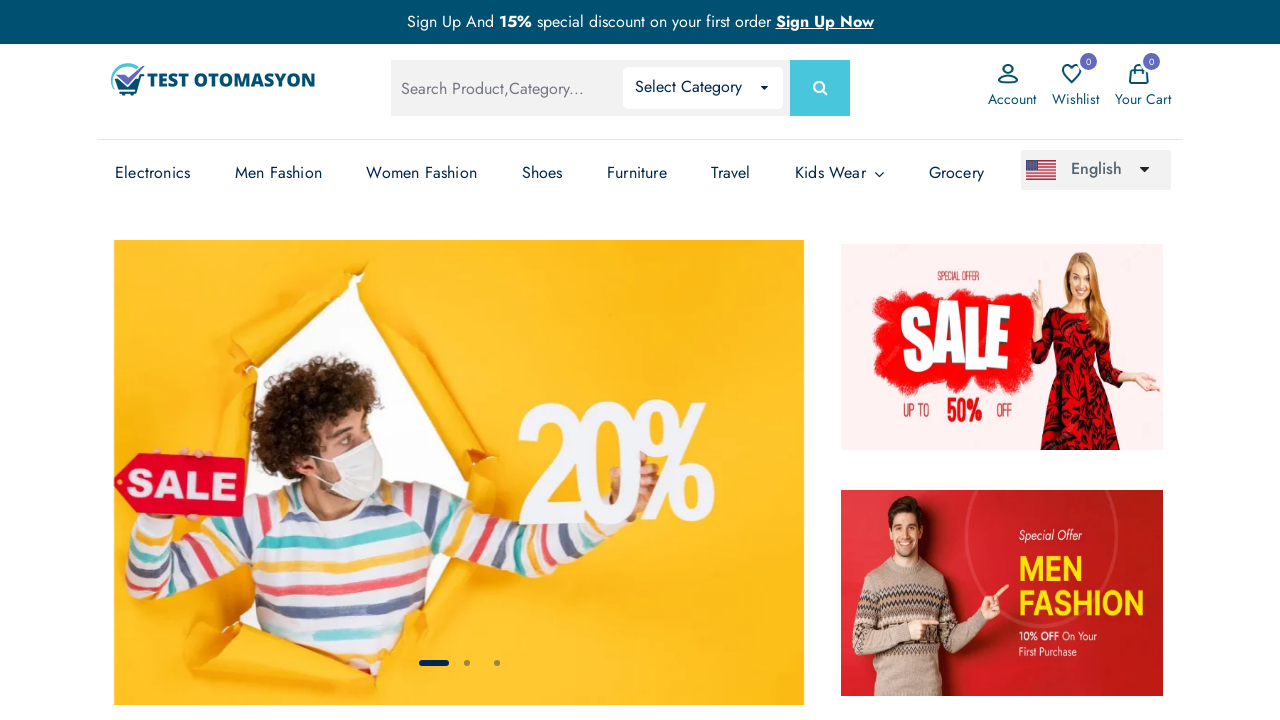

Filled search box with 'dress' on #global-search
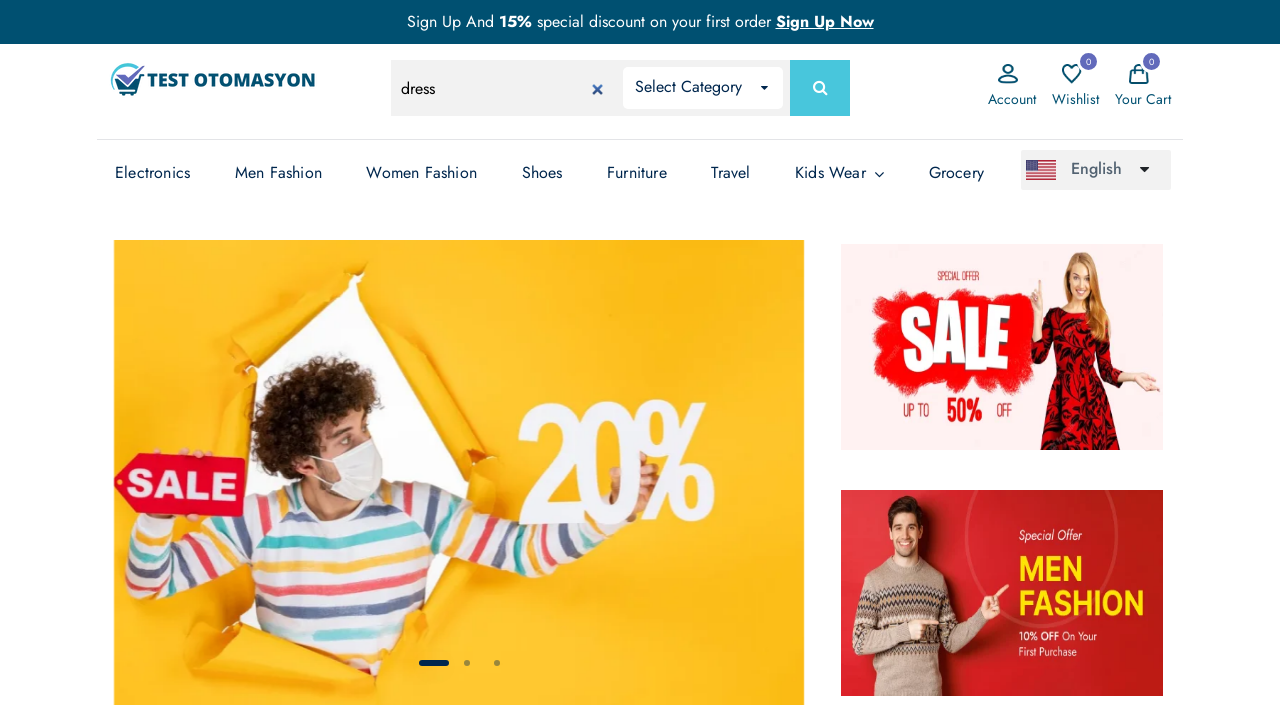

Pressed Enter to submit search for 'dress' on #global-search
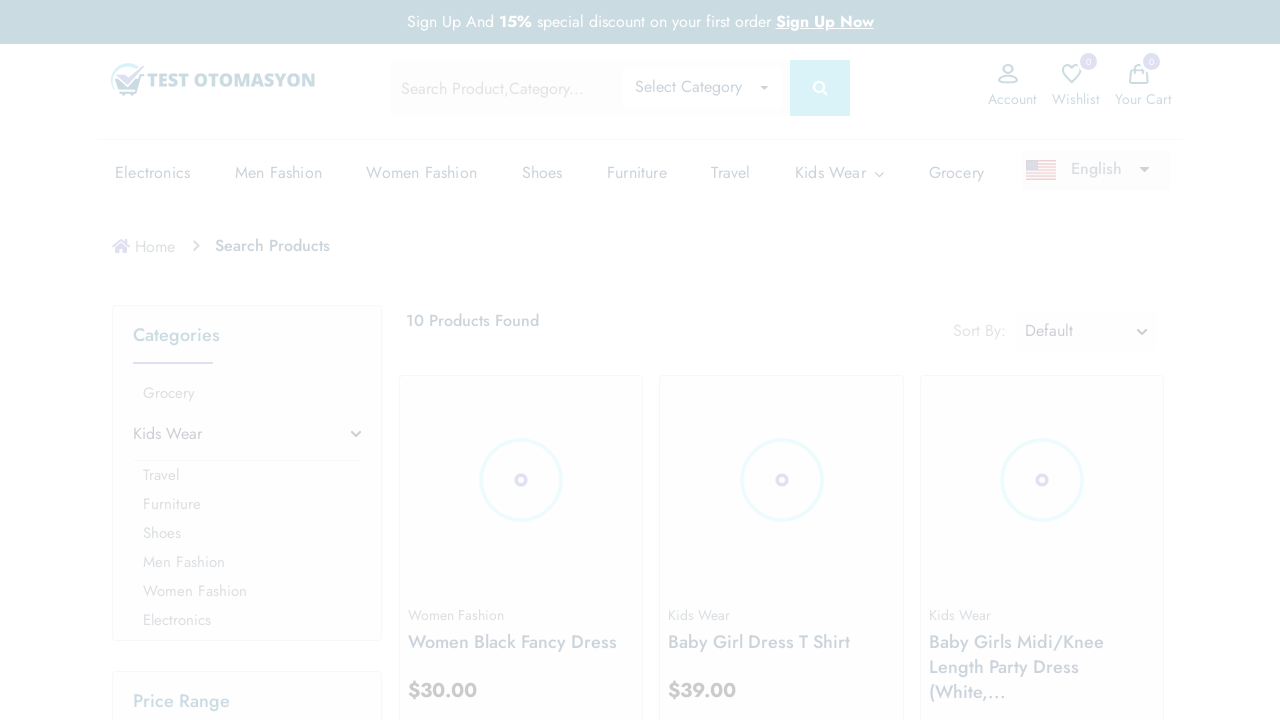

Search results loaded and product count text is visible
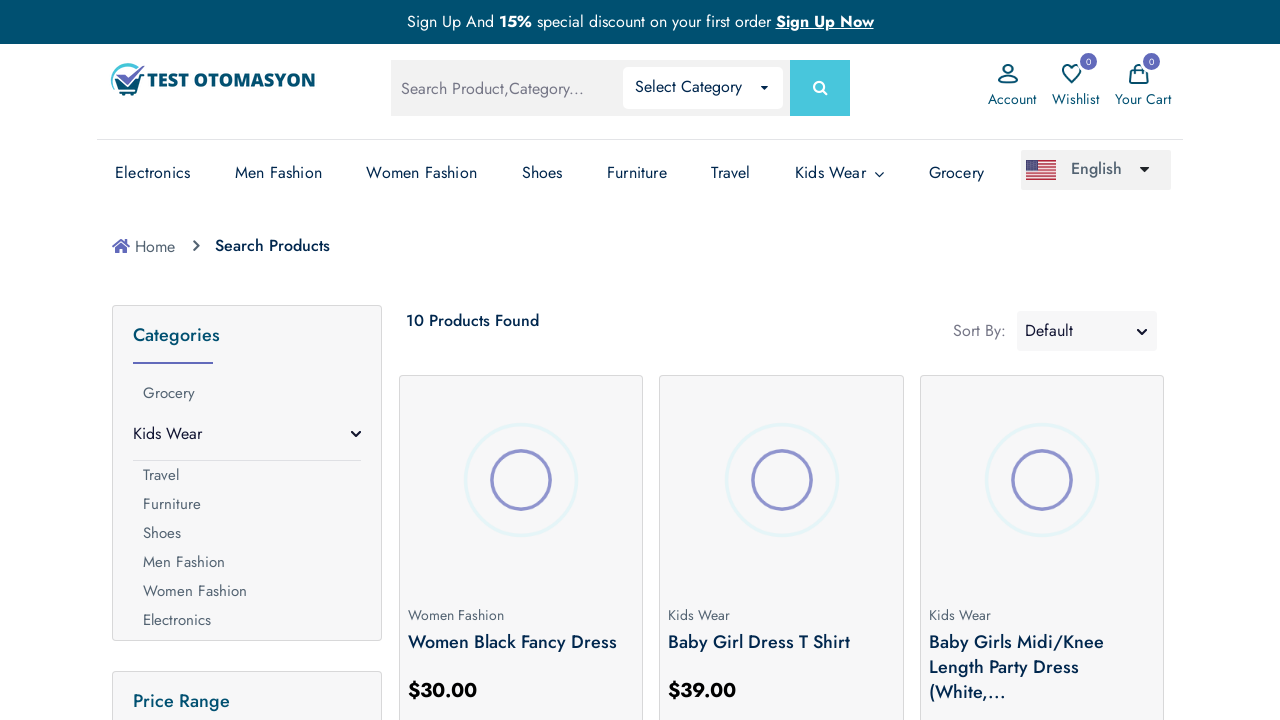

Retrieved product count text: '10 Products Found'
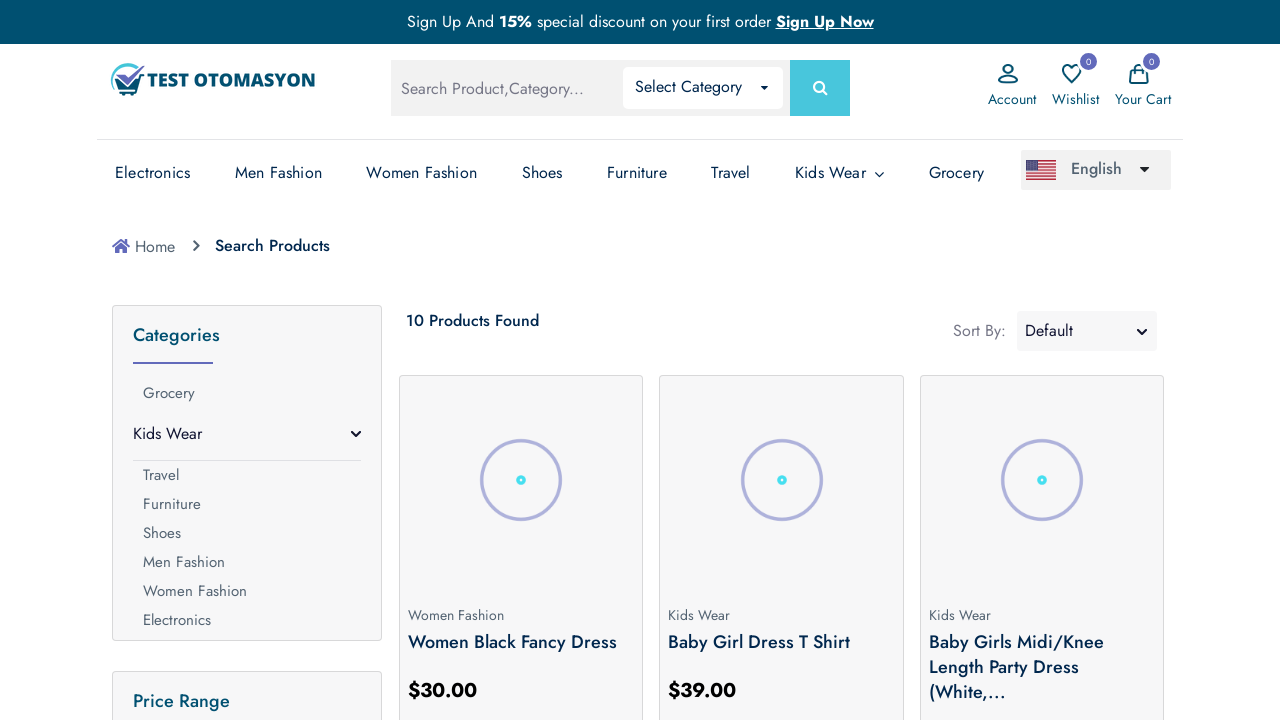

Verified that search for 'dress' returned products (not 0 results)
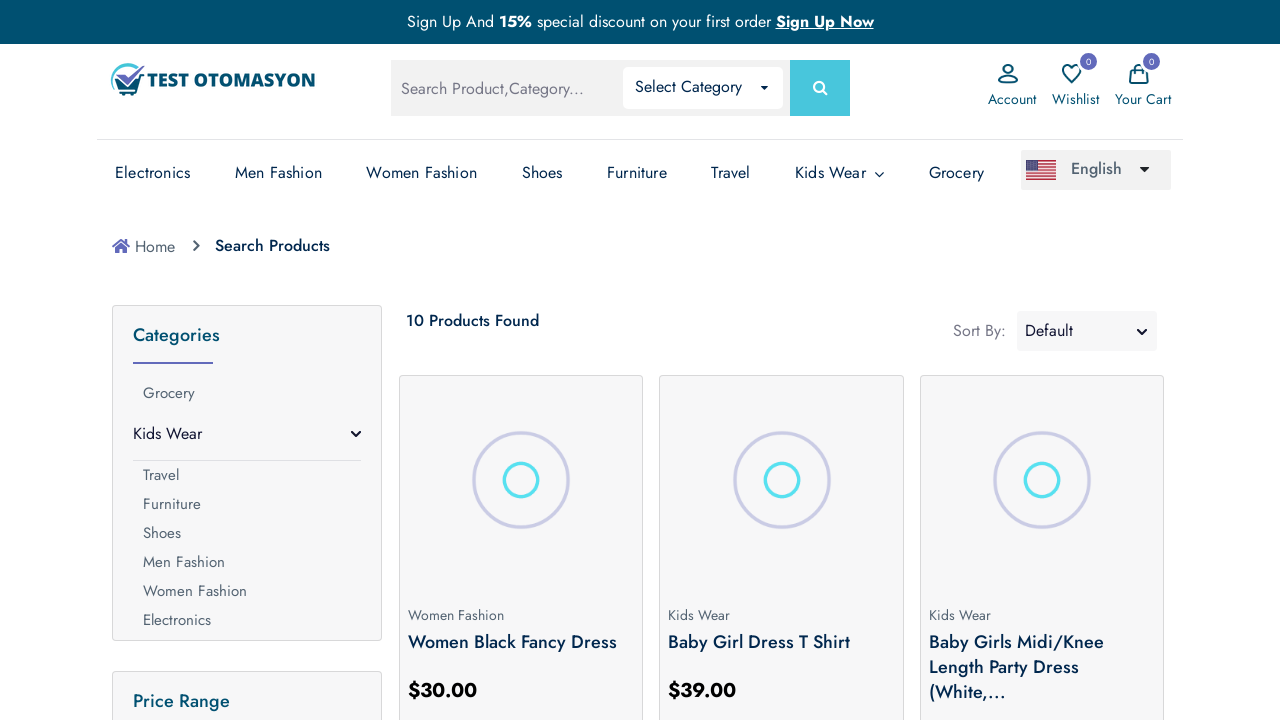

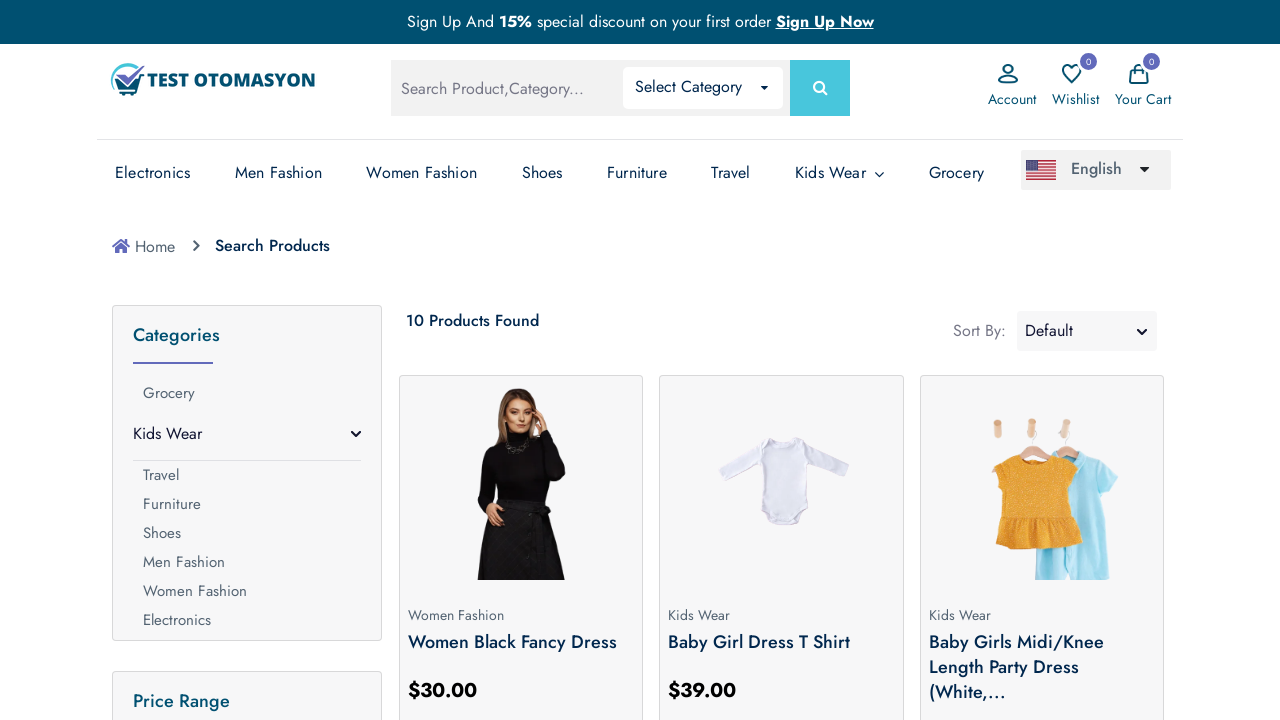